Tests the functionality of clicking the logo icon after scrolling down the page on Bluestone website

Starting URL: https://www.bluestone.com

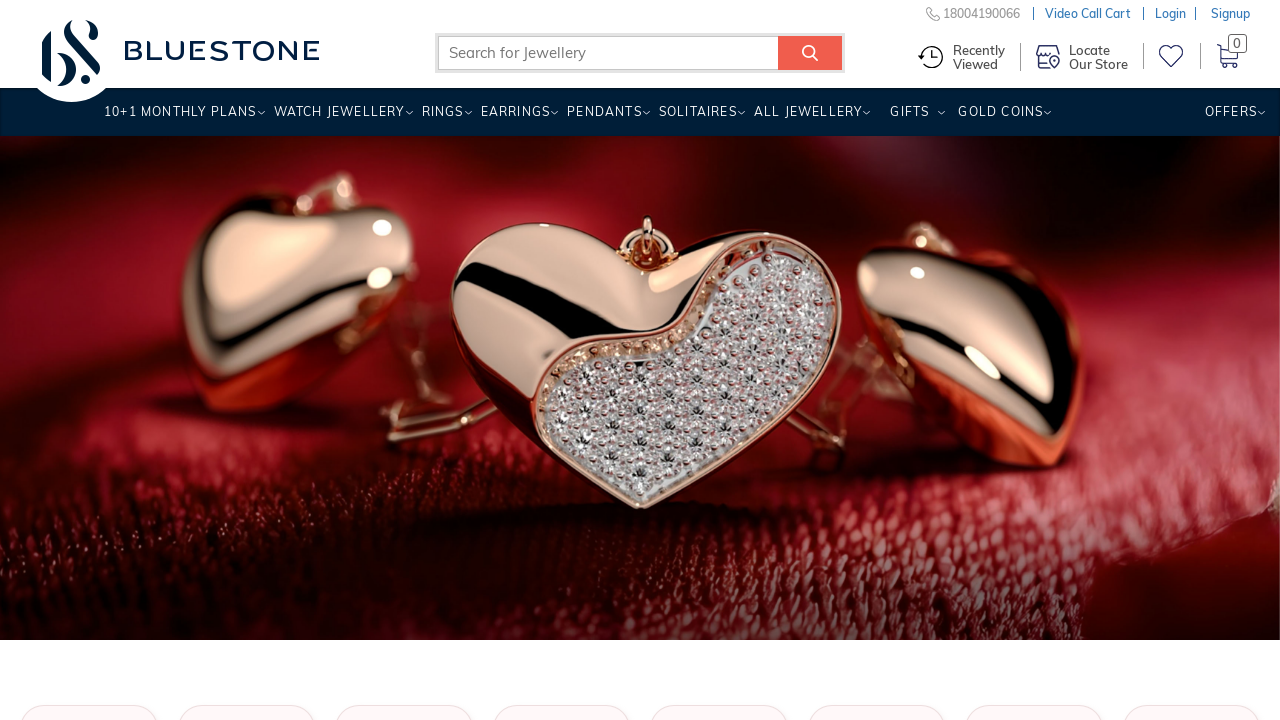

Scrolled down the page by 3000 pixels
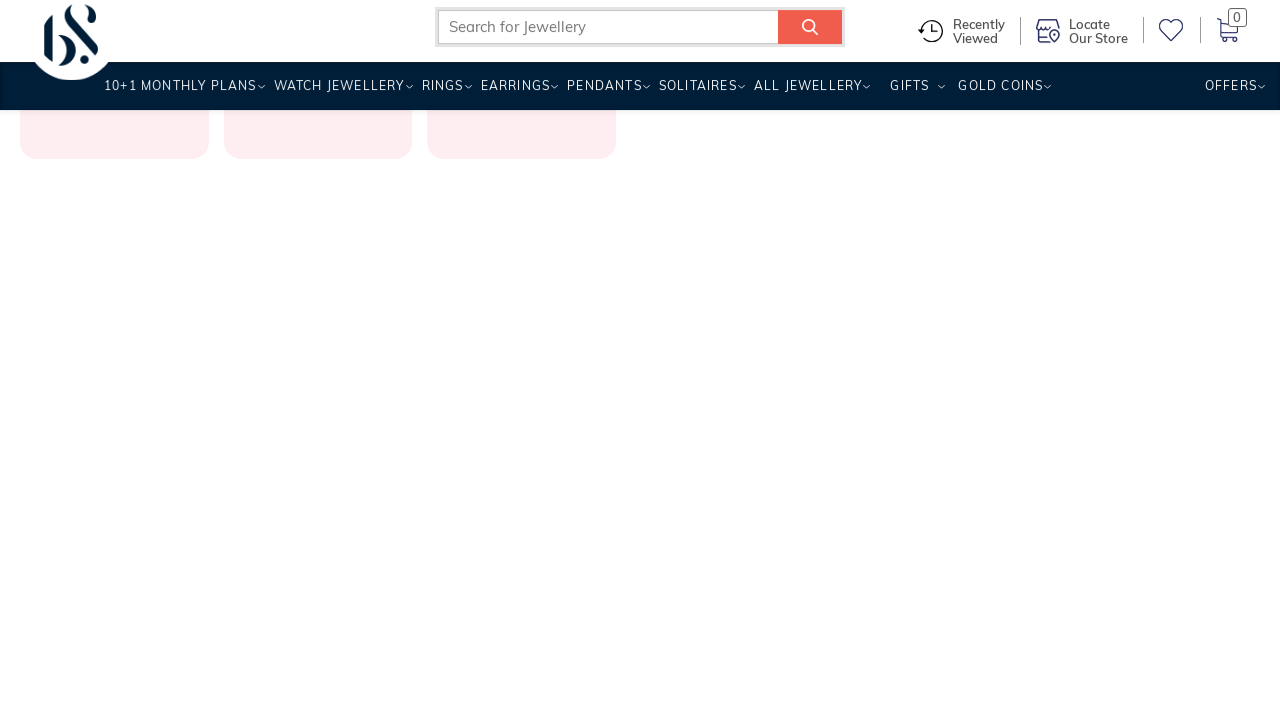

Logo icon became visible after scrolling
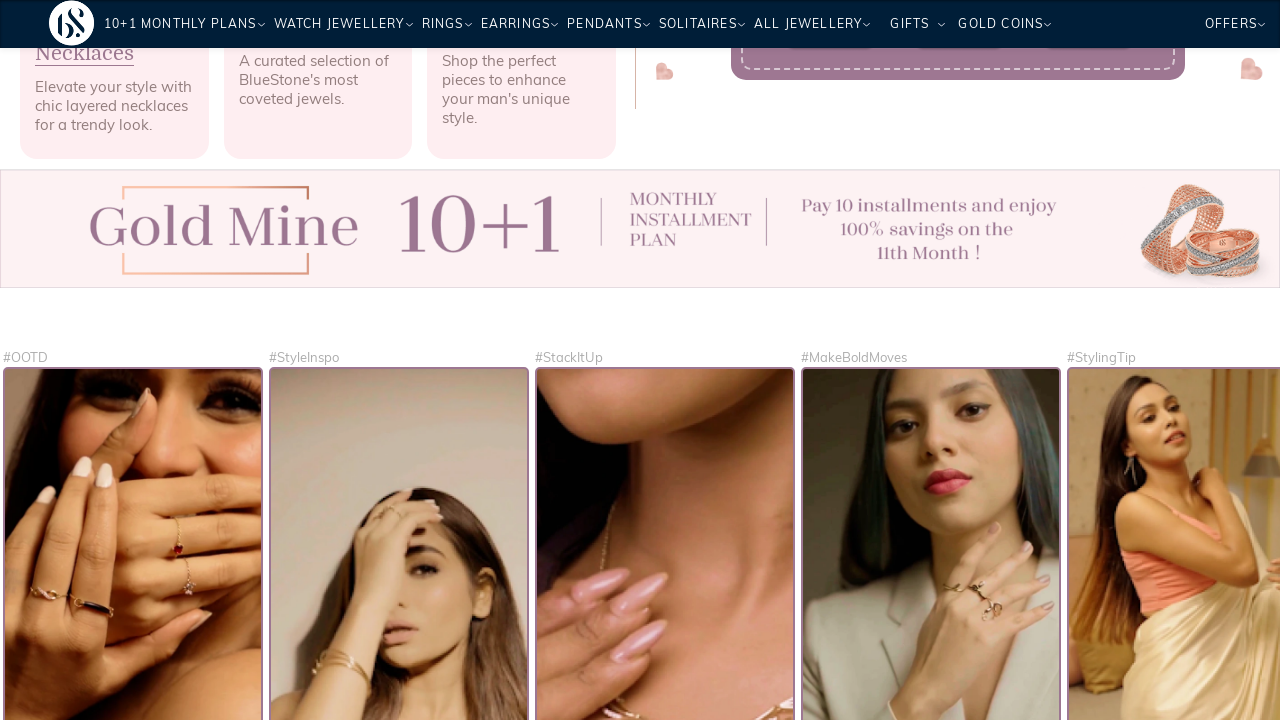

Clicked the Bluestone logo icon to return to top of page at (72, 23) on xpath=//span[@class='logo-icon']
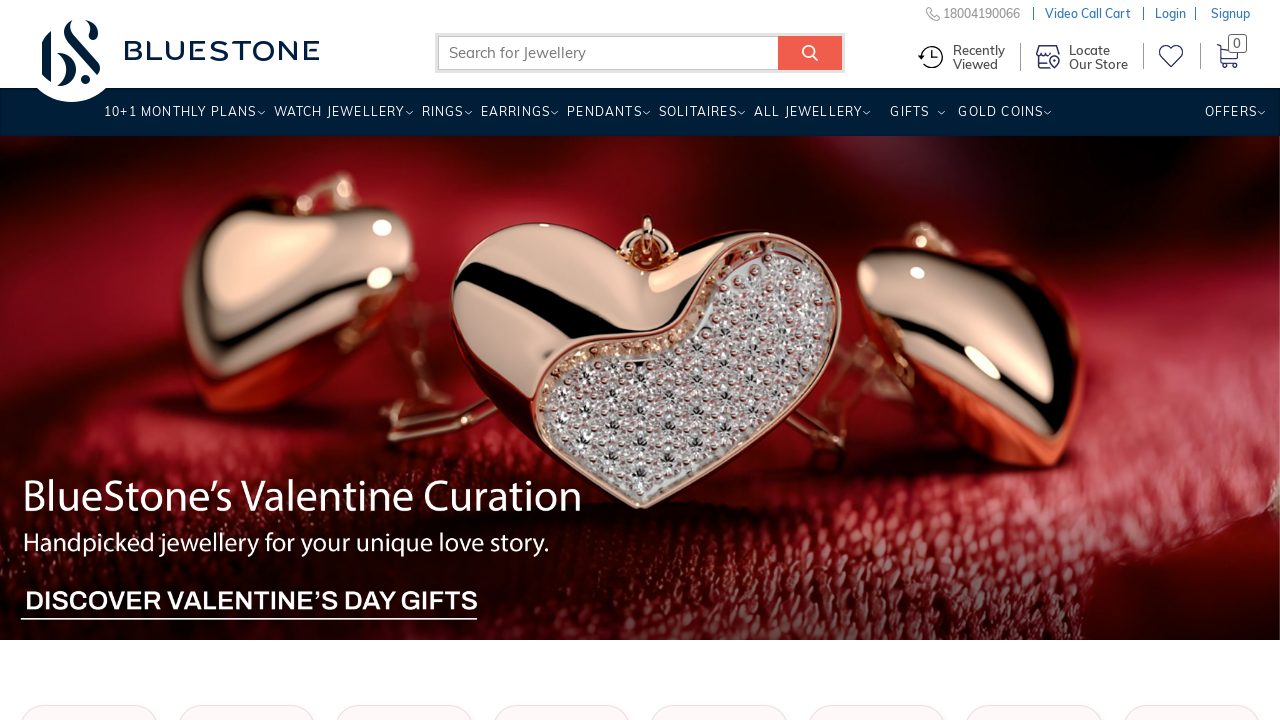

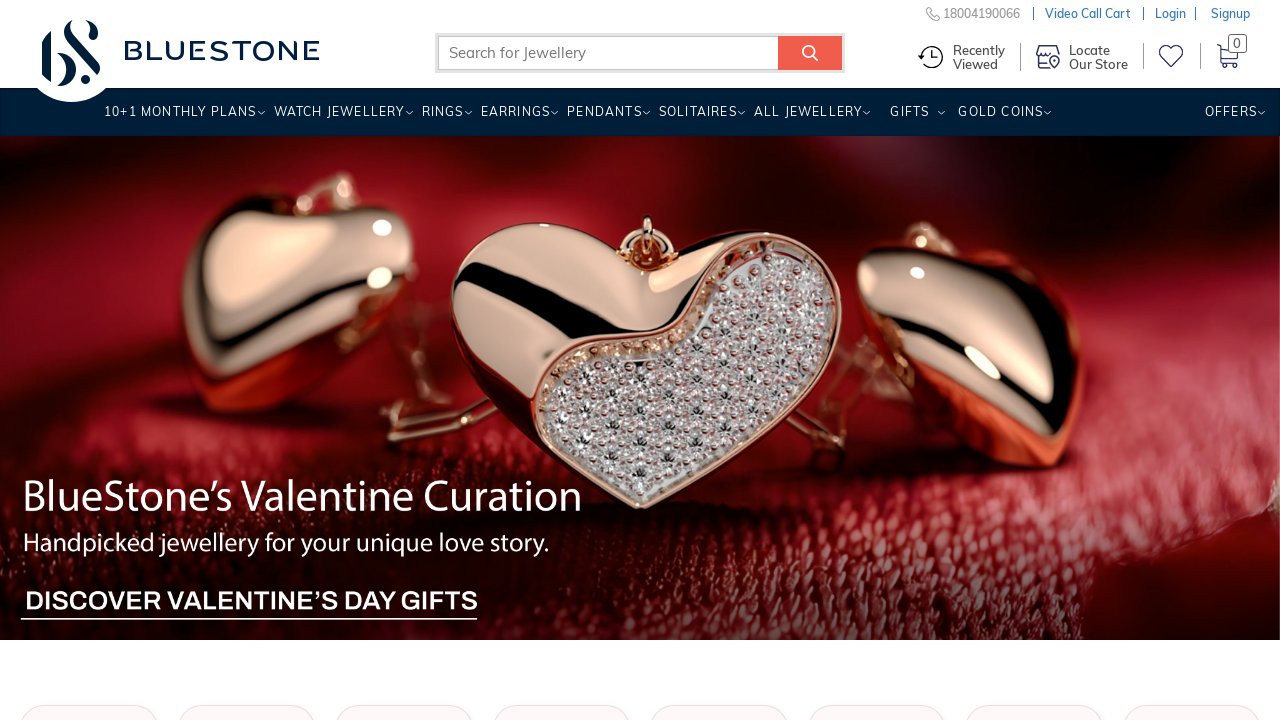